Tests dynamic loading functionality by clicking a start button, waiting for a loading indicator to appear and then disappear, and verifying the final "Hello World!" text is displayed.

Starting URL: https://the-internet.herokuapp.com/dynamic_loading/1

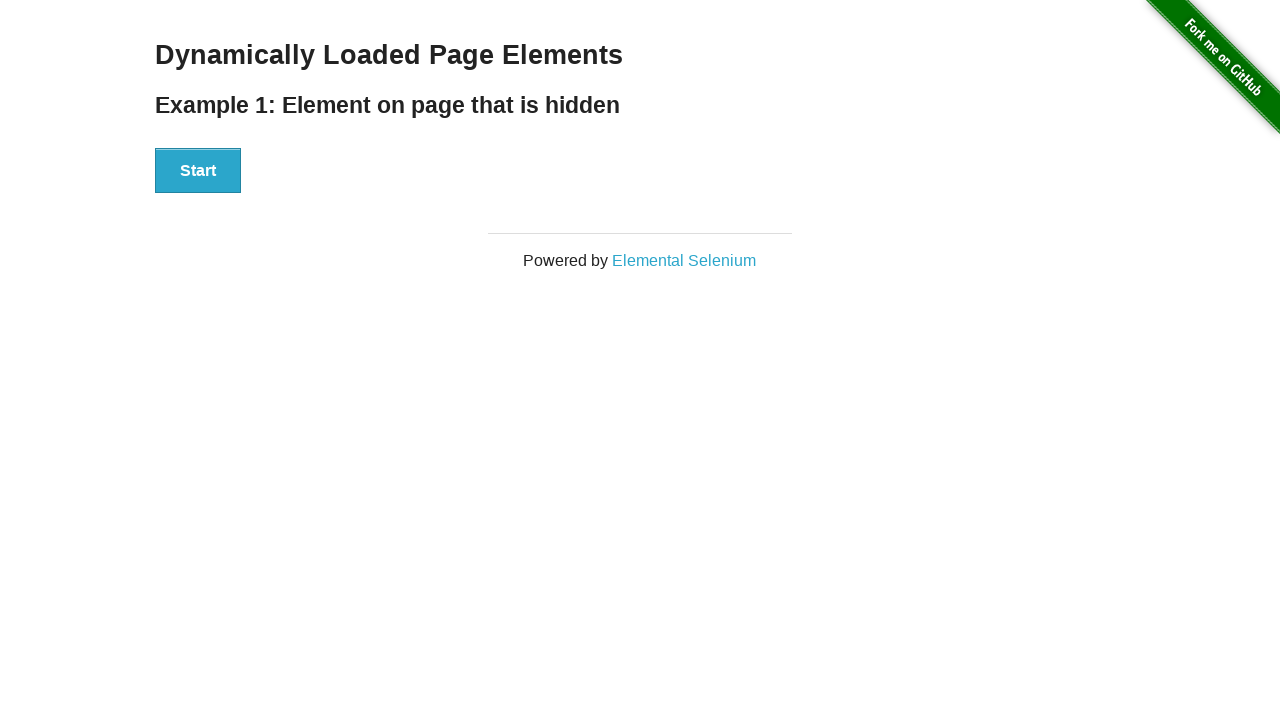

Clicked the start button to initiate dynamic loading at (198, 171) on #start button
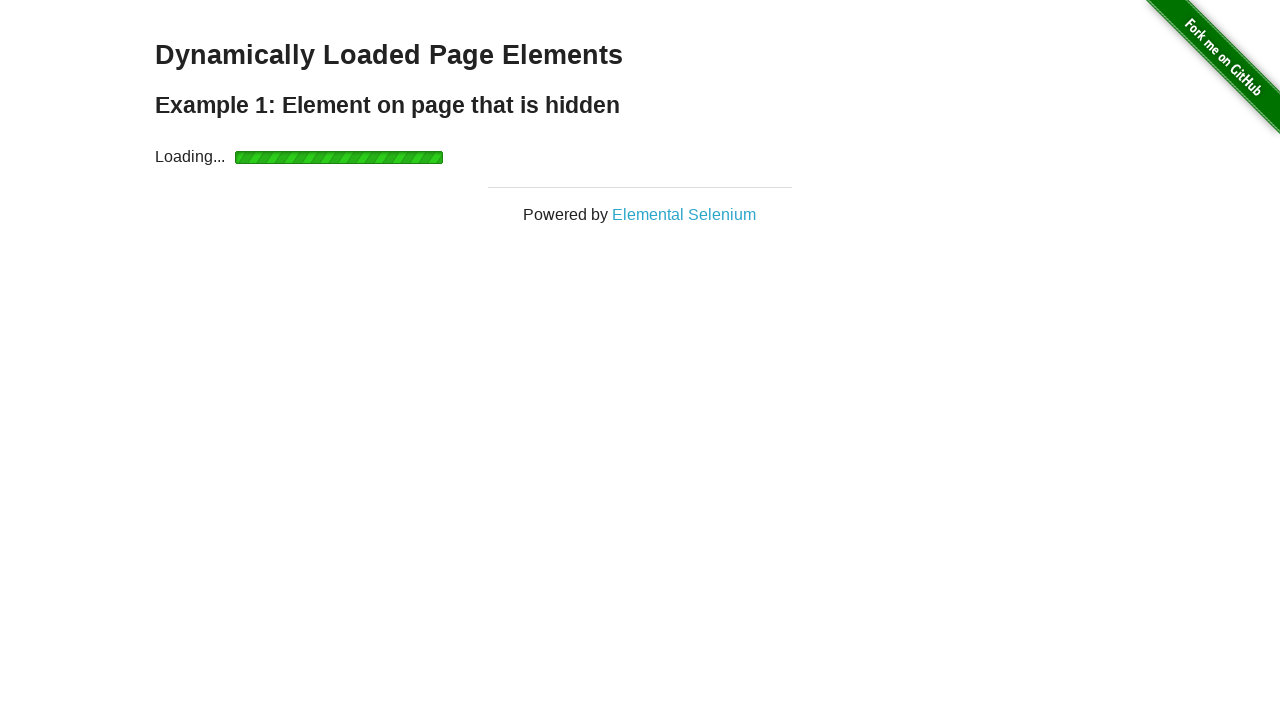

Loading indicator appeared
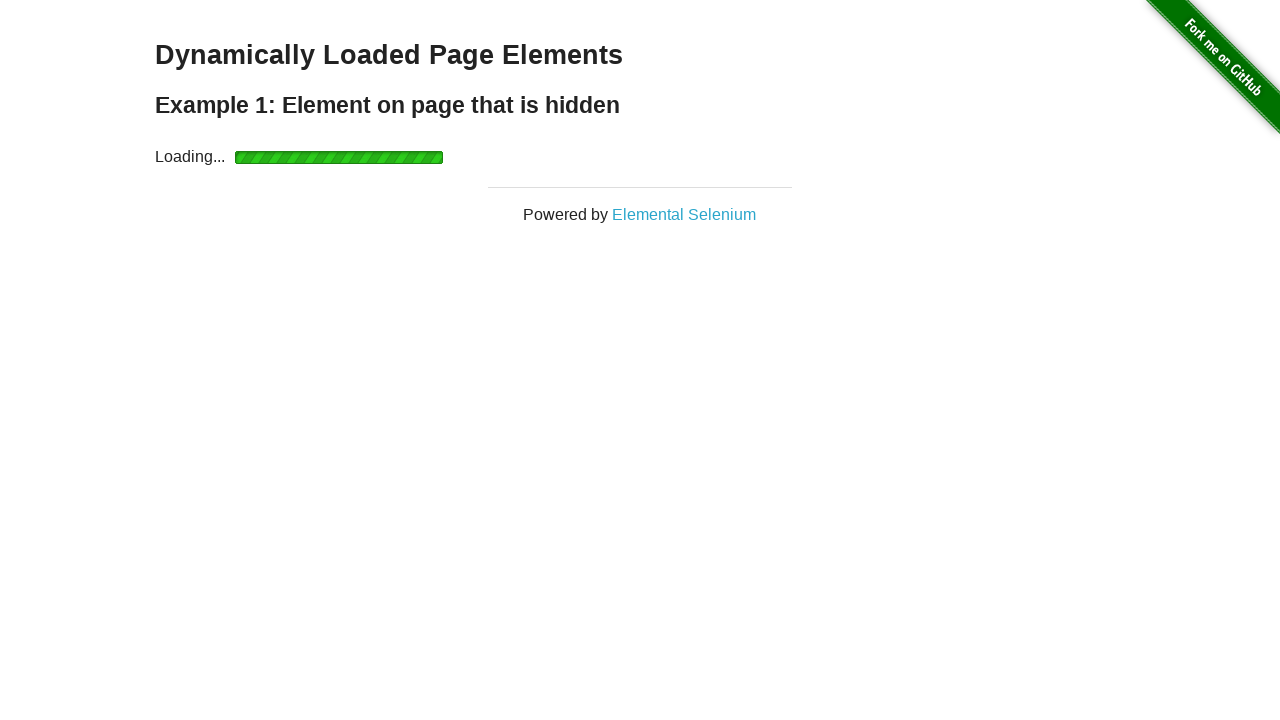

Loading indicator disappeared after dynamic content loaded
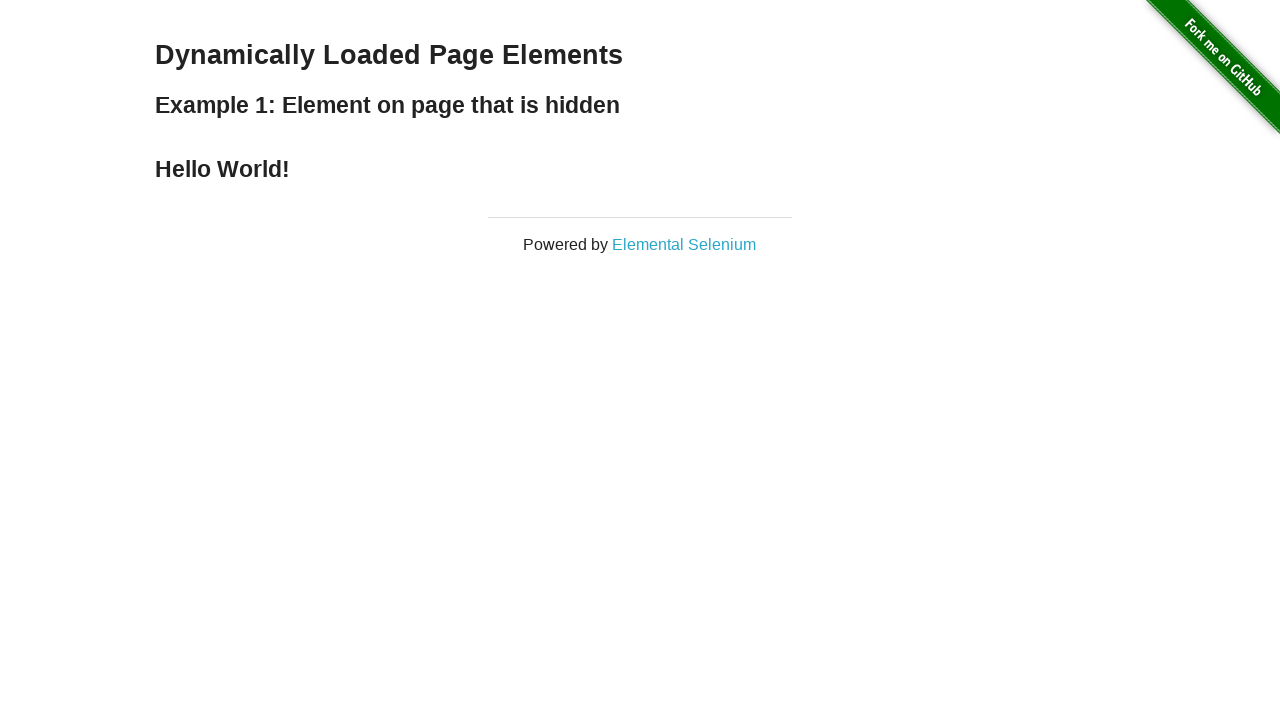

Verified 'Hello World!' text is displayed
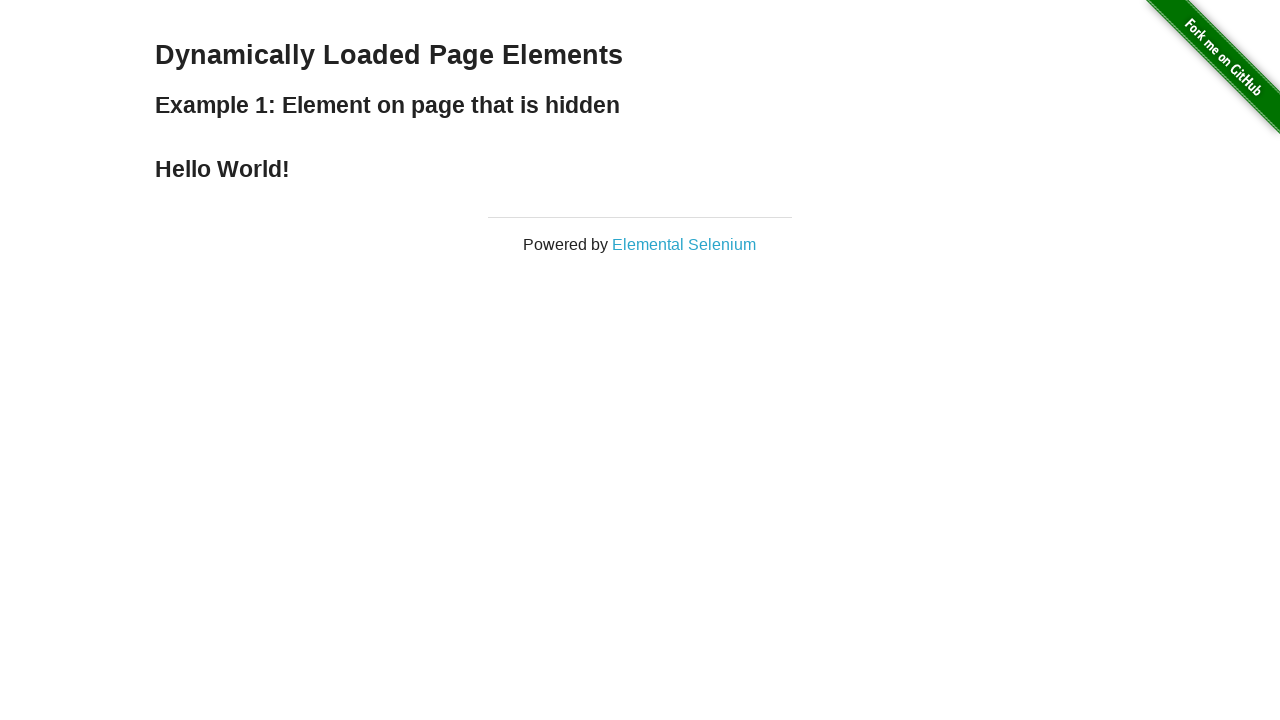

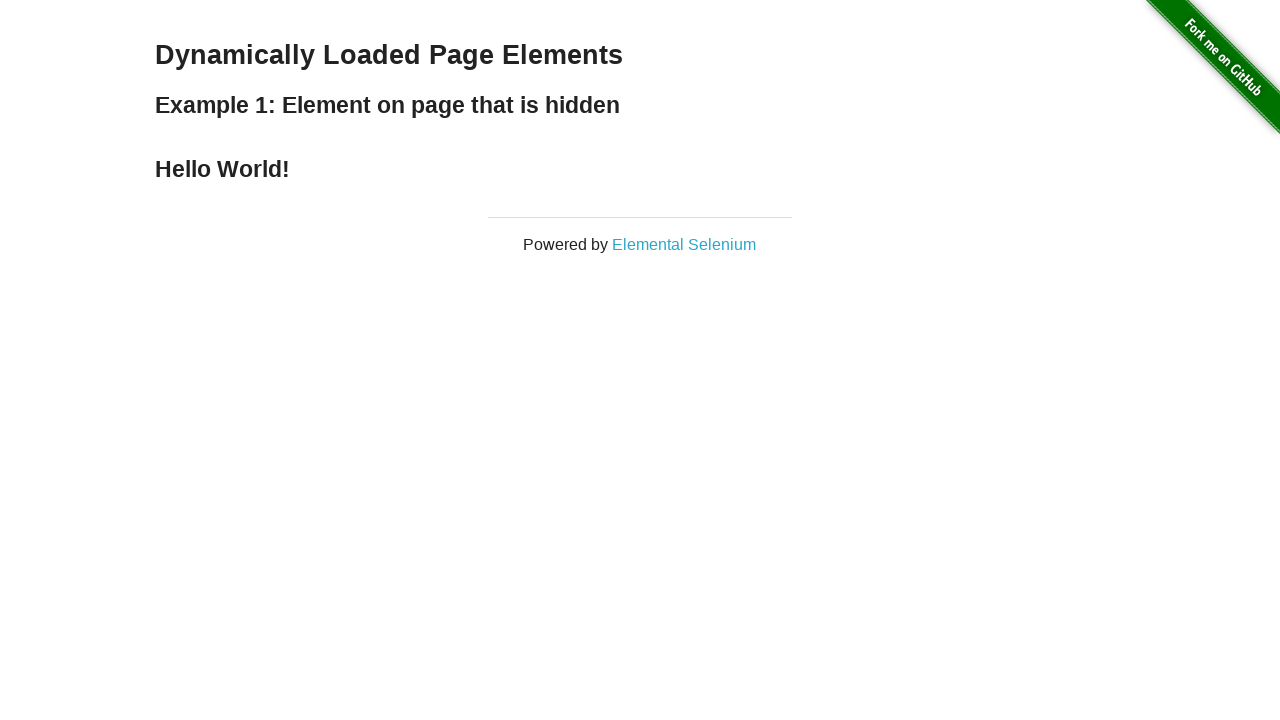